Clicks the edit button in the first row of the table

Starting URL: https://the-internet.herokuapp.com/challenging_dom

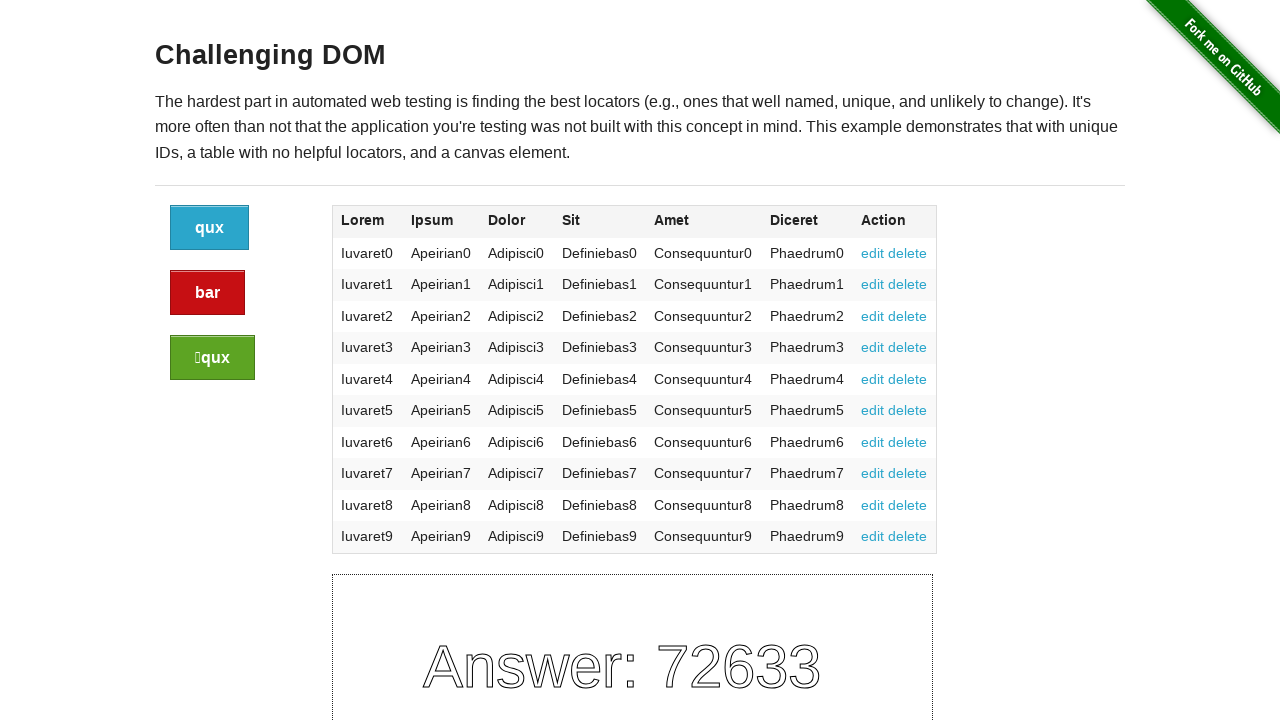

Waited for edit button in first table row to load
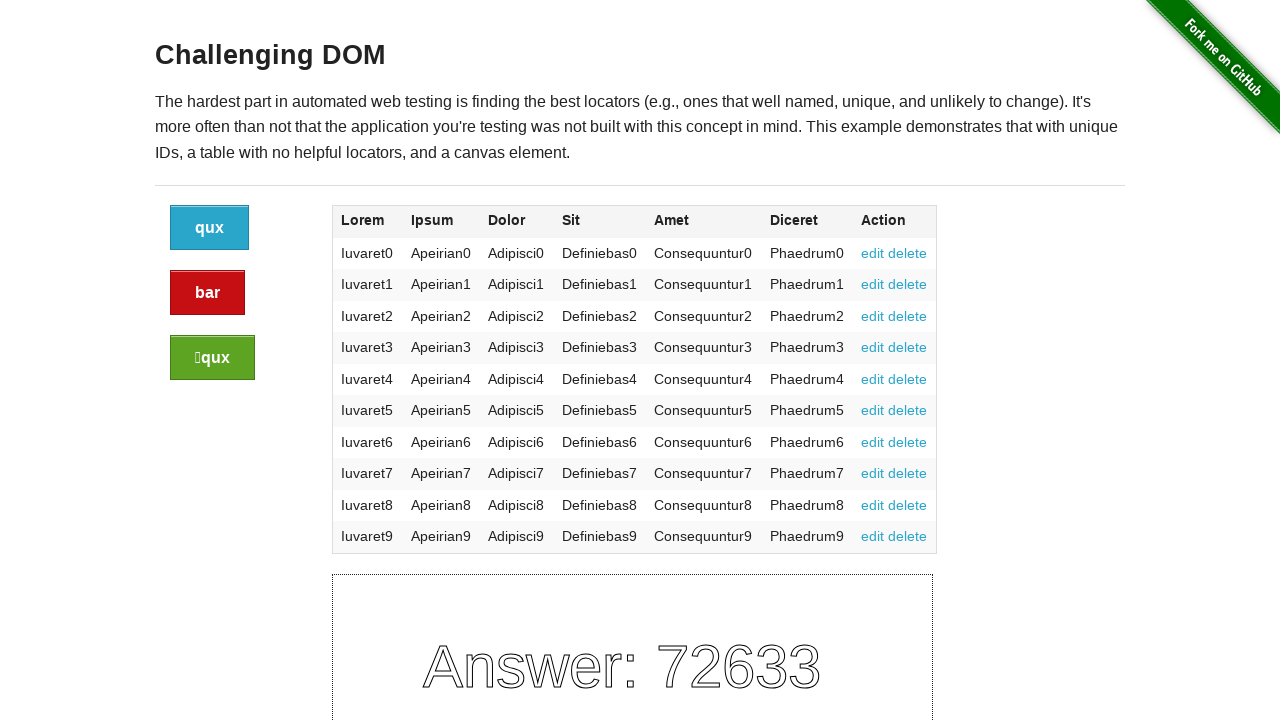

Clicked edit button in first row of table at (873, 253) on xpath=//html/body/div[2]/div/div/div/div/div[2]/table/tbody/tr[1]/td[7]/a[1]
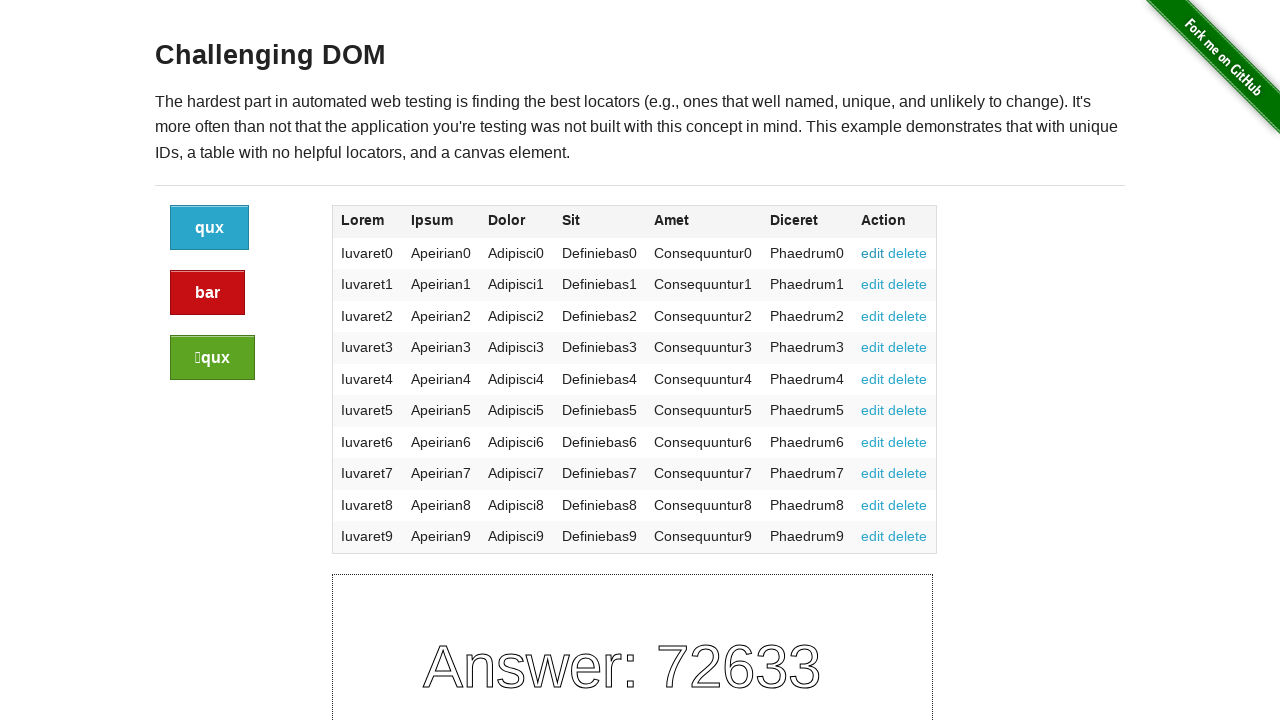

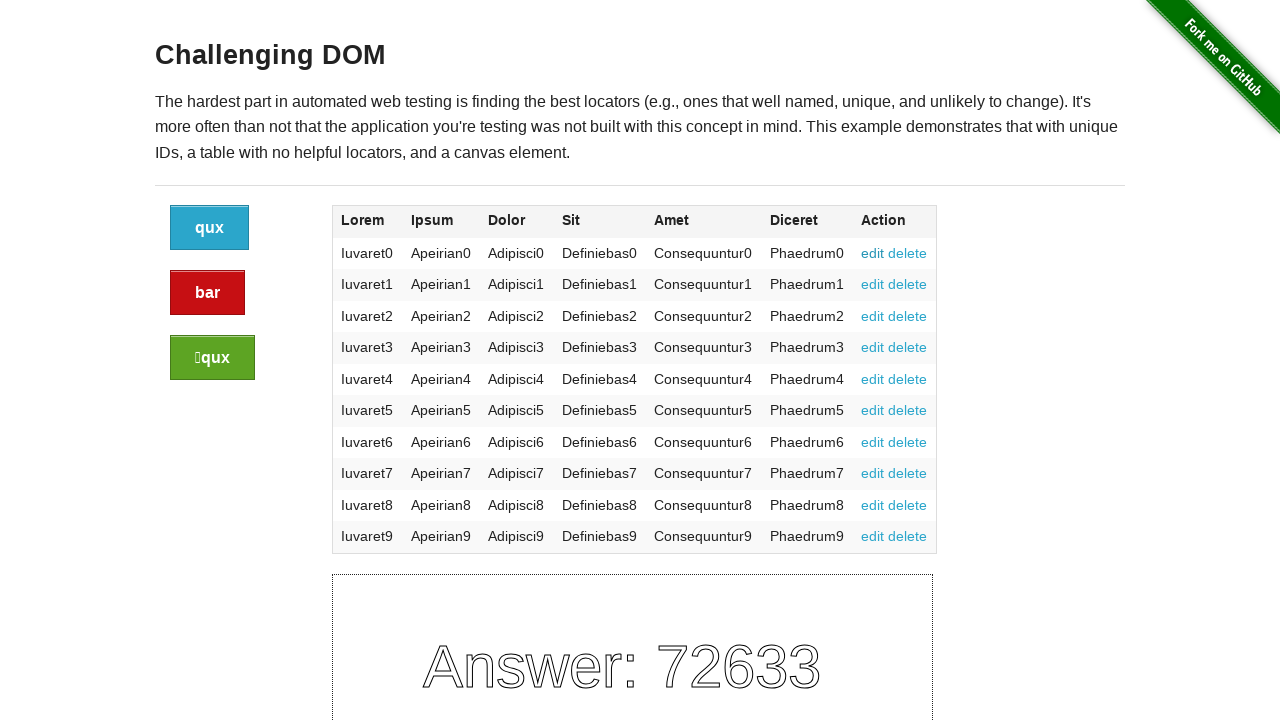